Tests browser window manipulation by setting the window size to 200x400 pixels and repositioning the window to coordinates (400,500)

Starting URL: https://vctcpune.com/selenium/practice.html

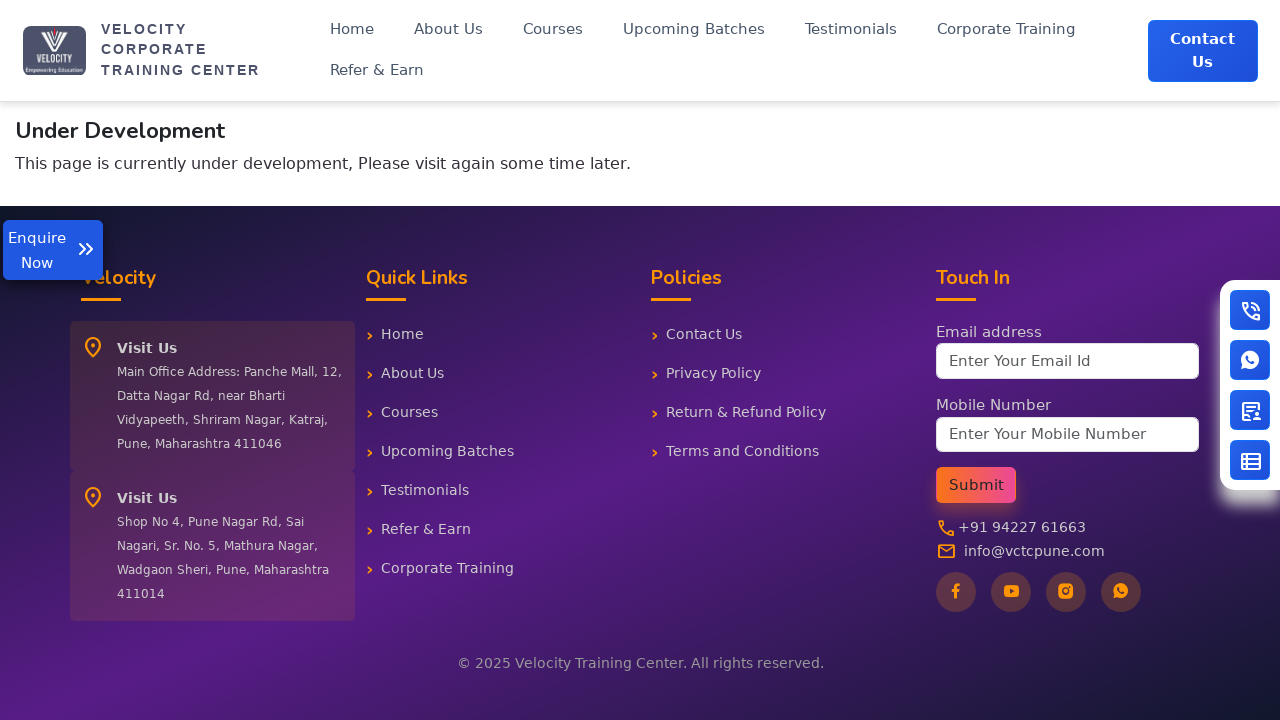

Set viewport size to 200x400 pixels
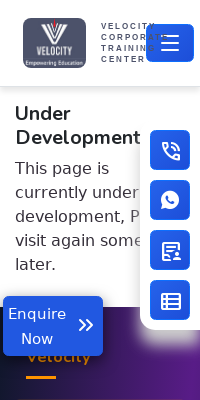

Waited for page to reach domcontentloaded state
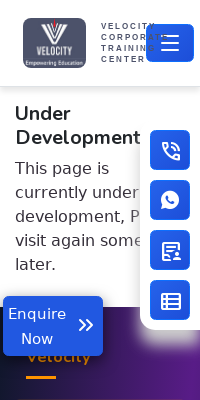

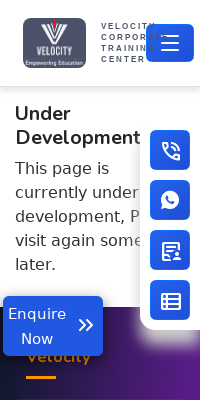